Tests file download functionality by clicking a download link

Starting URL: https://demo.automationtesting.in/FileDownload.html

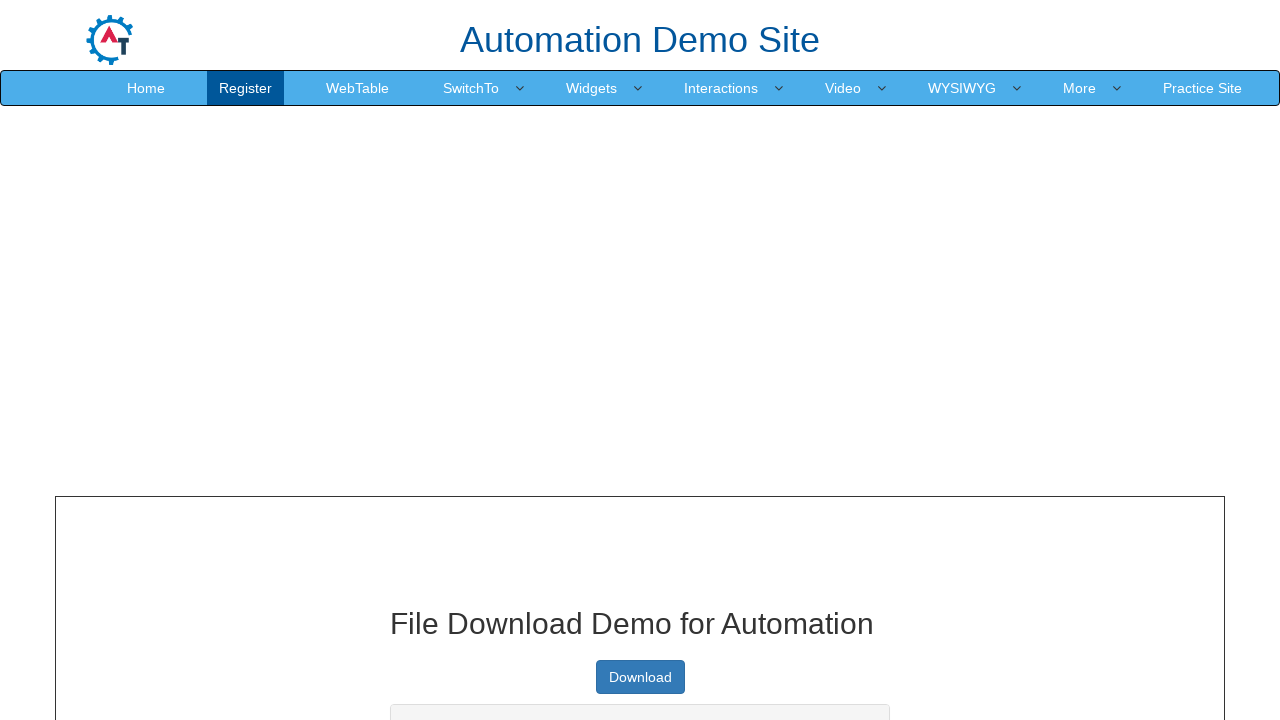

Clicked download link to initiate file download at (640, 677) on xpath=//h2/../div/a
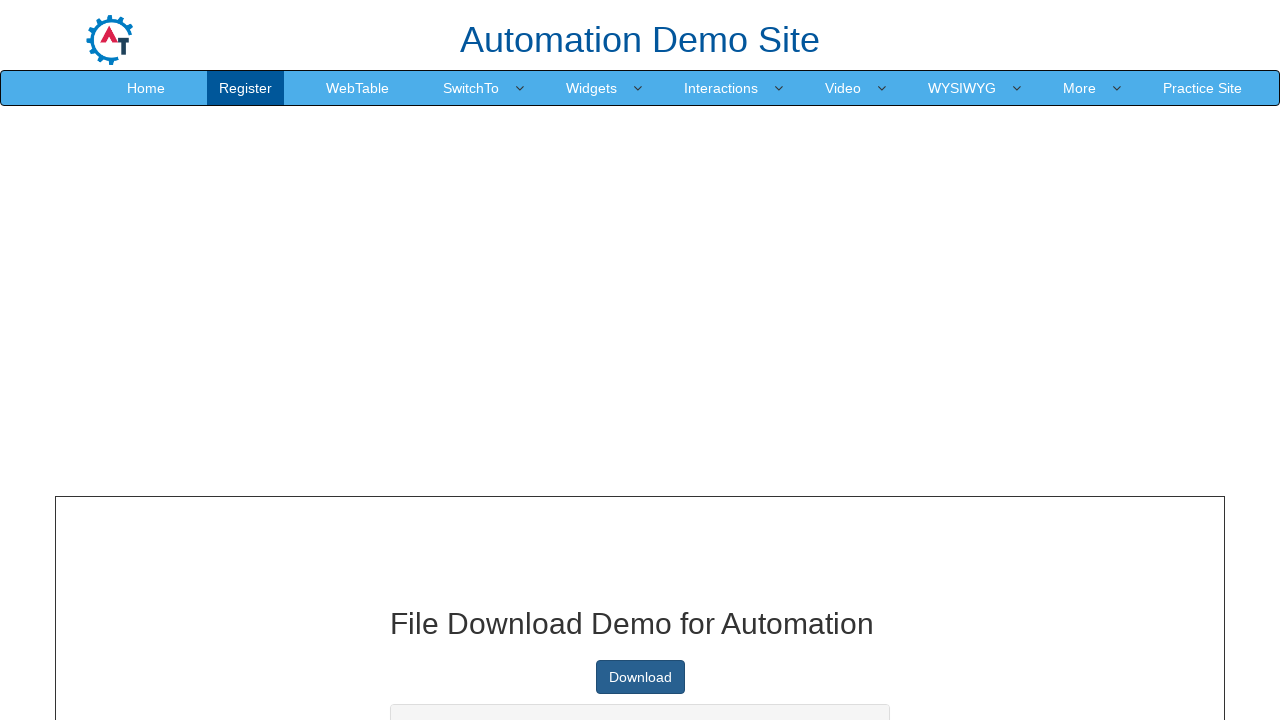

File download completed and download object obtained
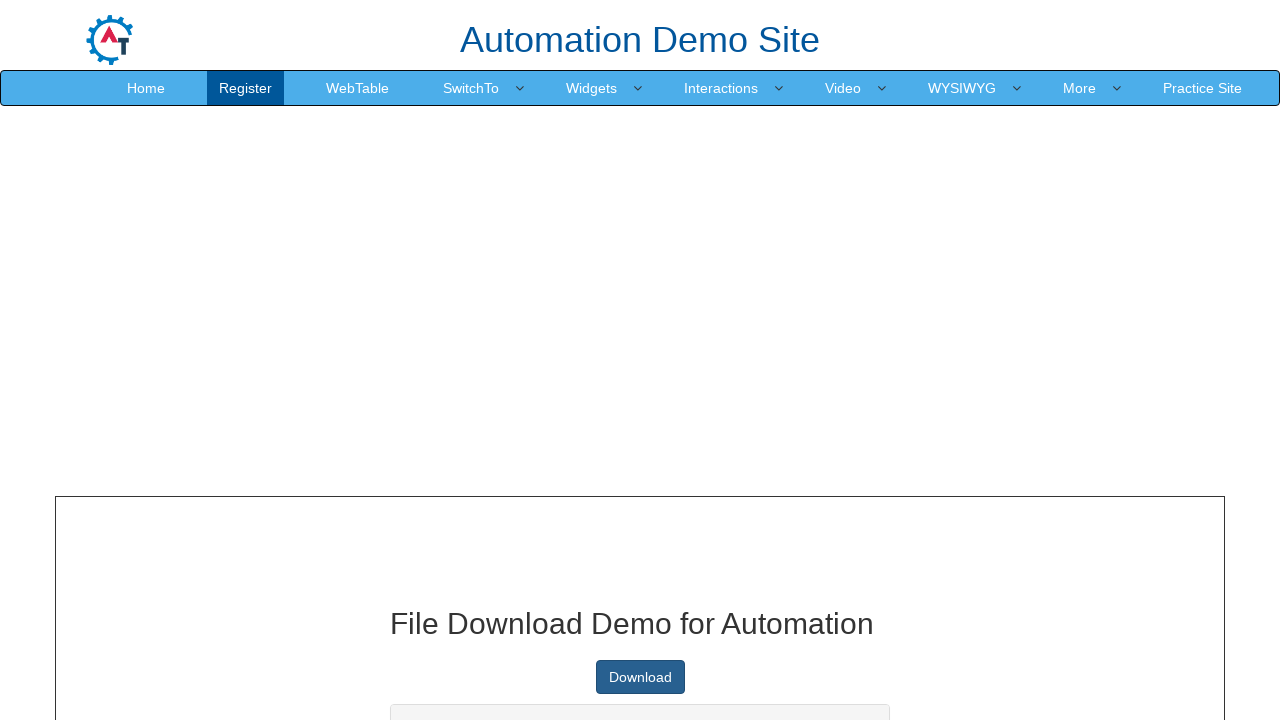

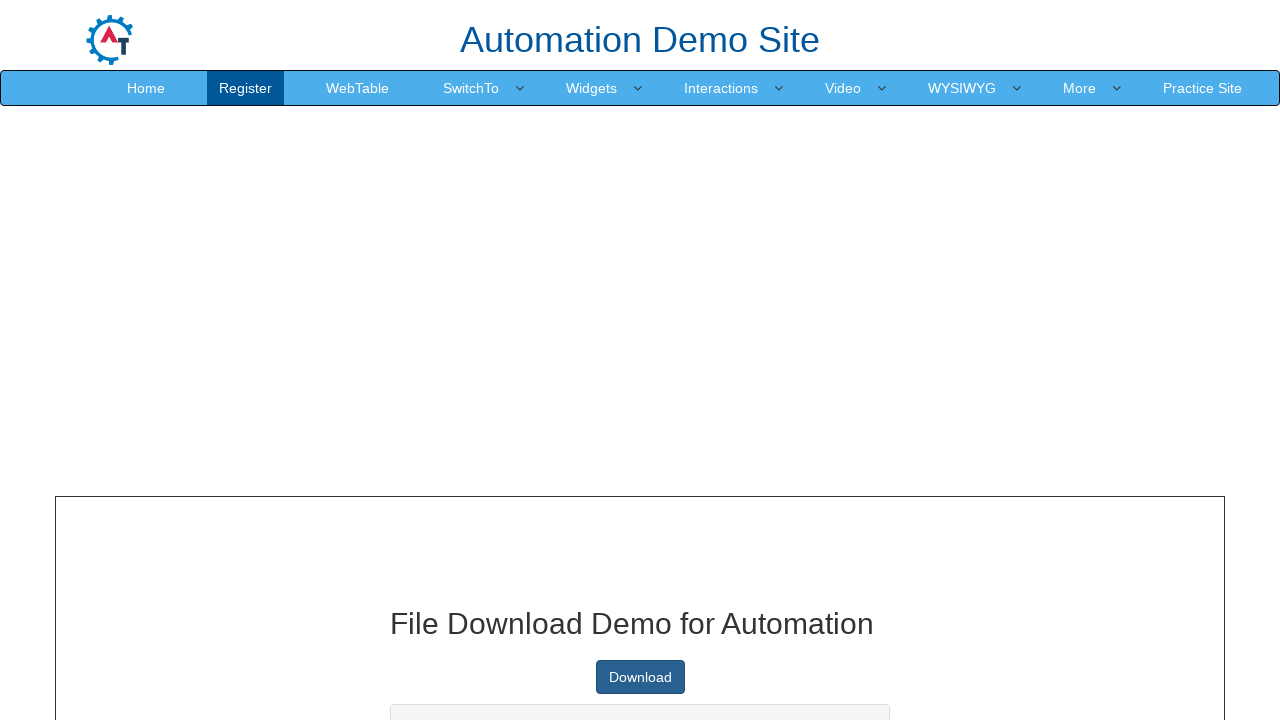